Tests internet speed measurement functionality on fast.com by capturing download and upload speeds

Starting URL: https://fast.com/#

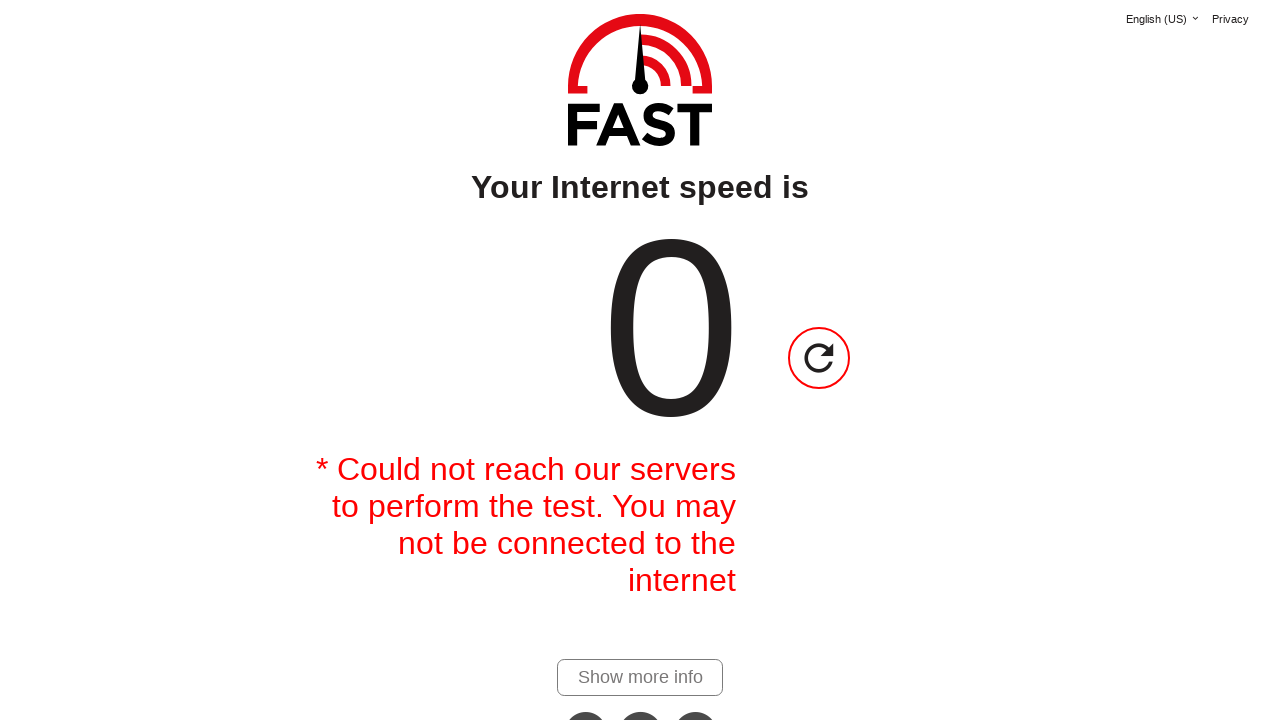

Waited for download speed value to appear on fast.com
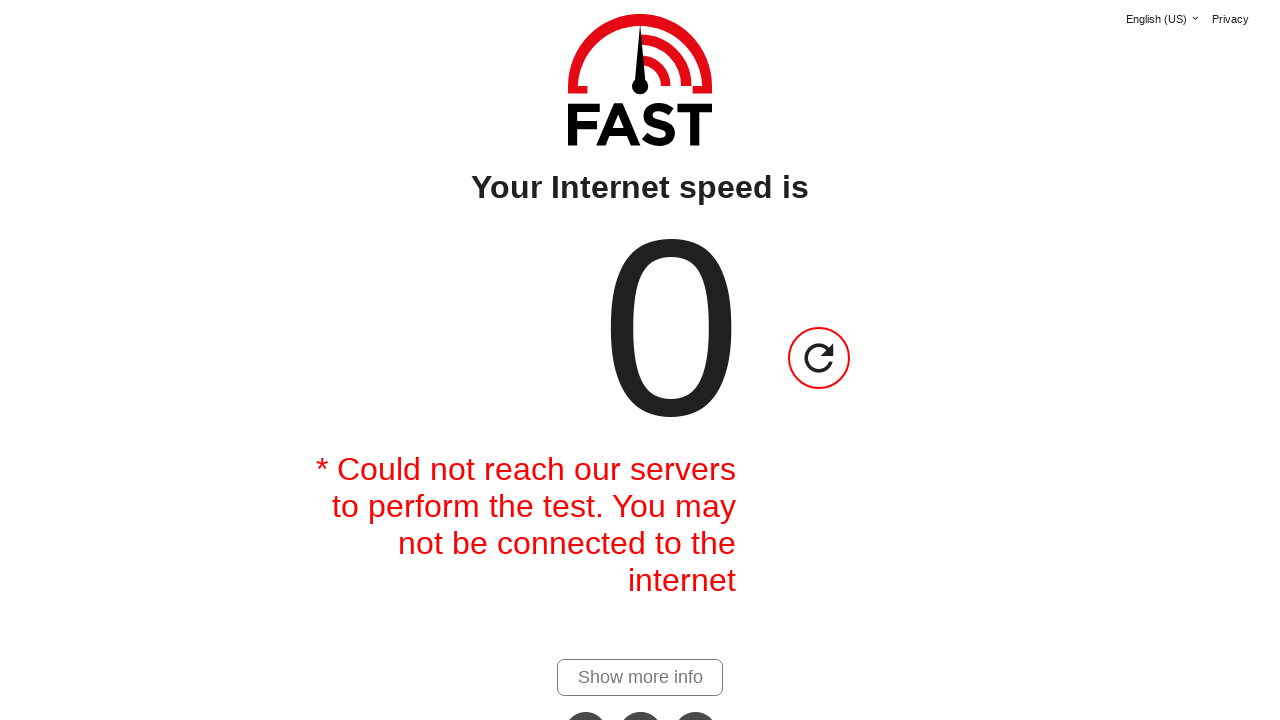

Retrieved download speed value from the page
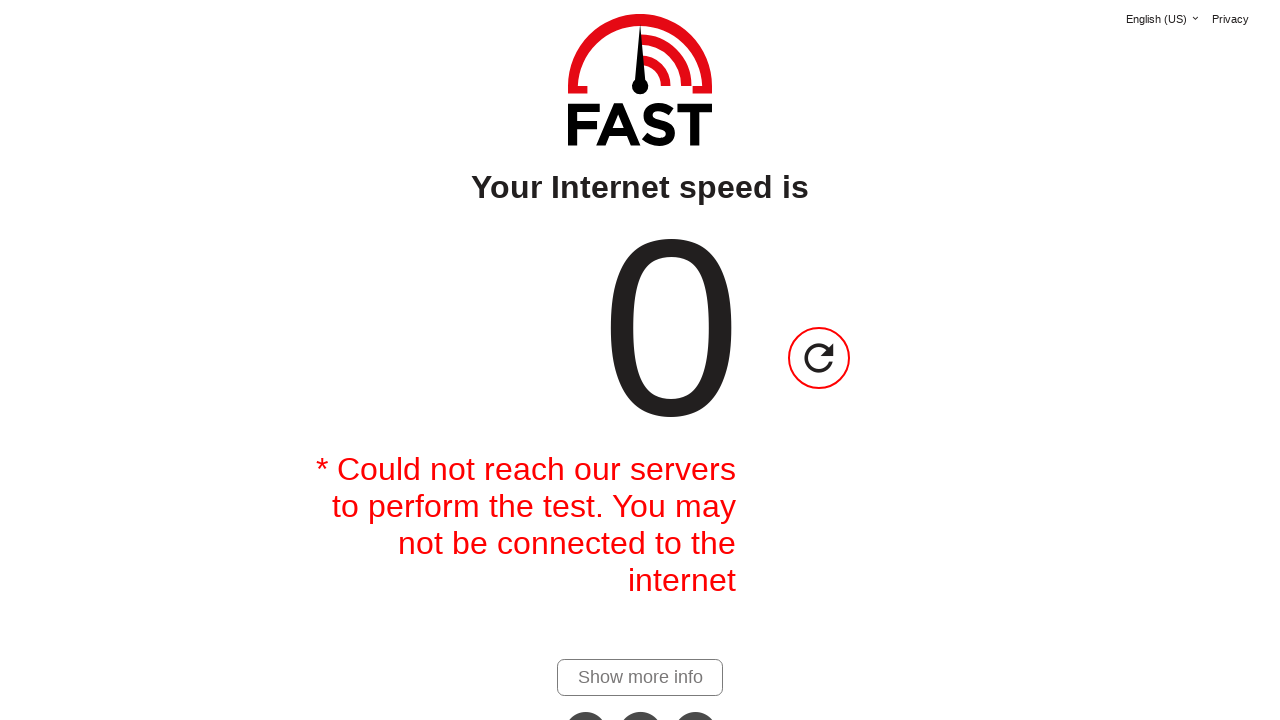

Clicked 'Show more details' link to reveal upload speed at (640, 677) on #show-more-details-link
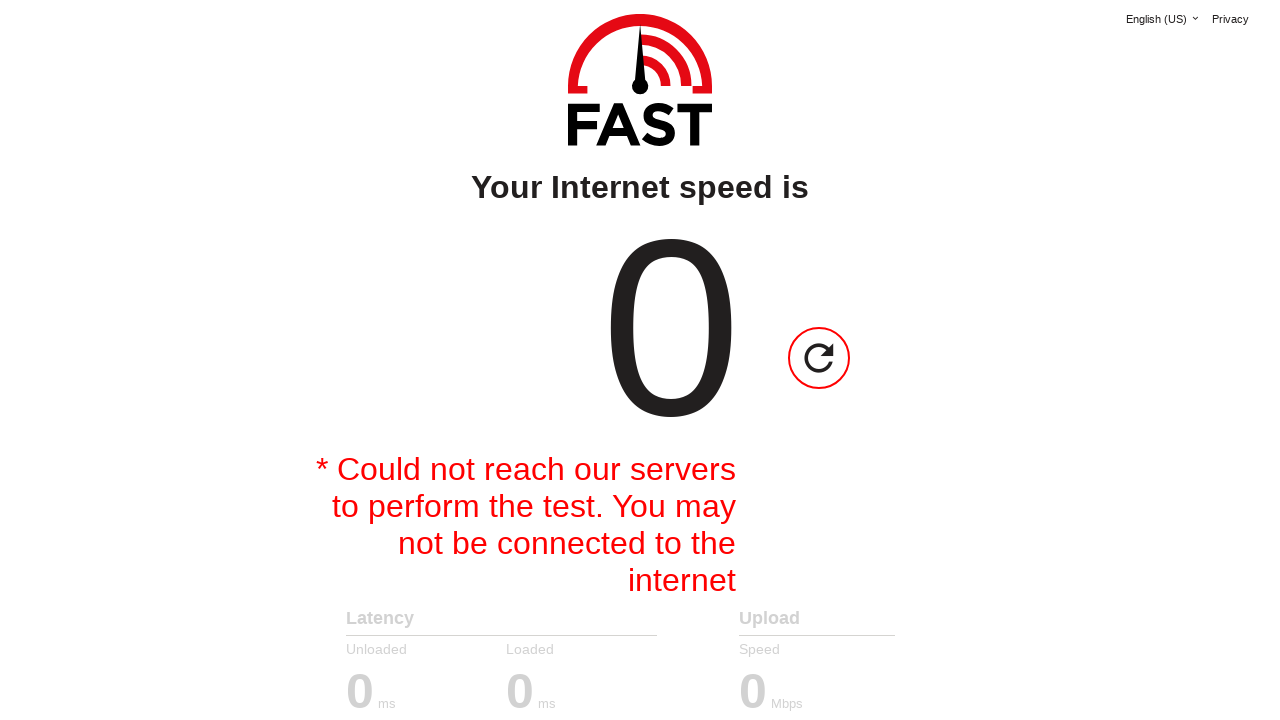

Waited for upload speed value to appear
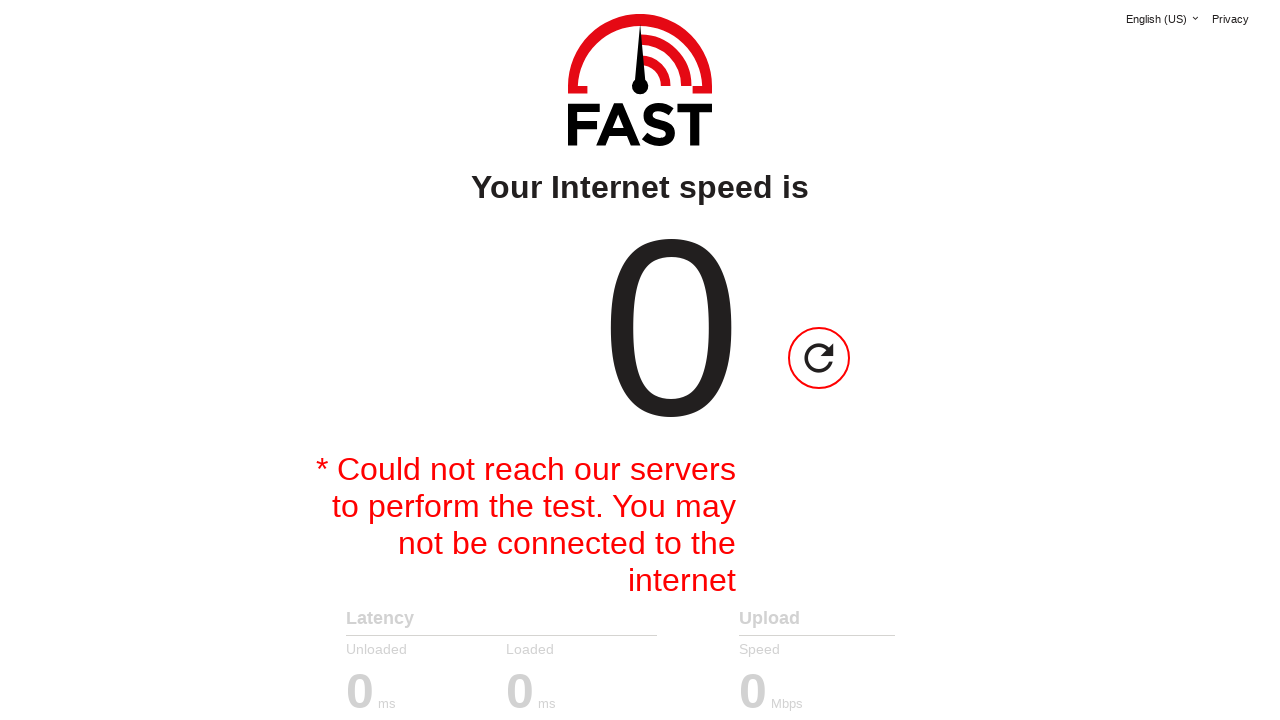

Retrieved upload speed value from the page
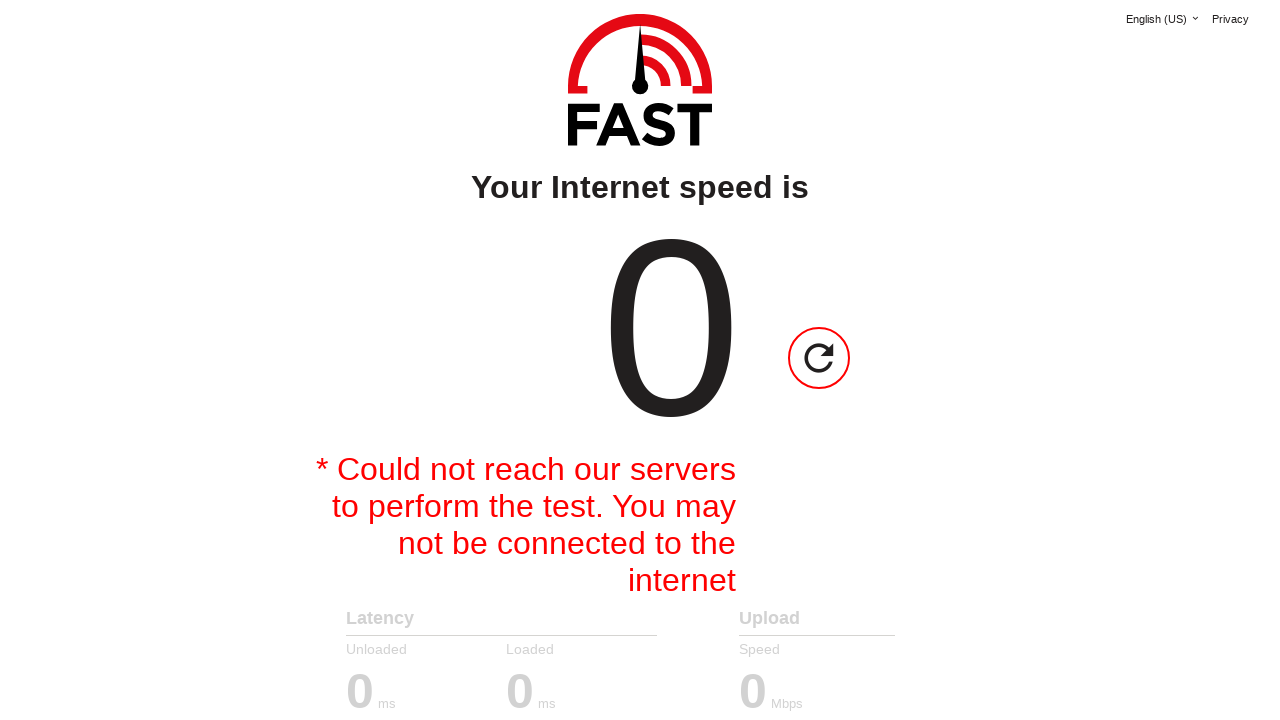

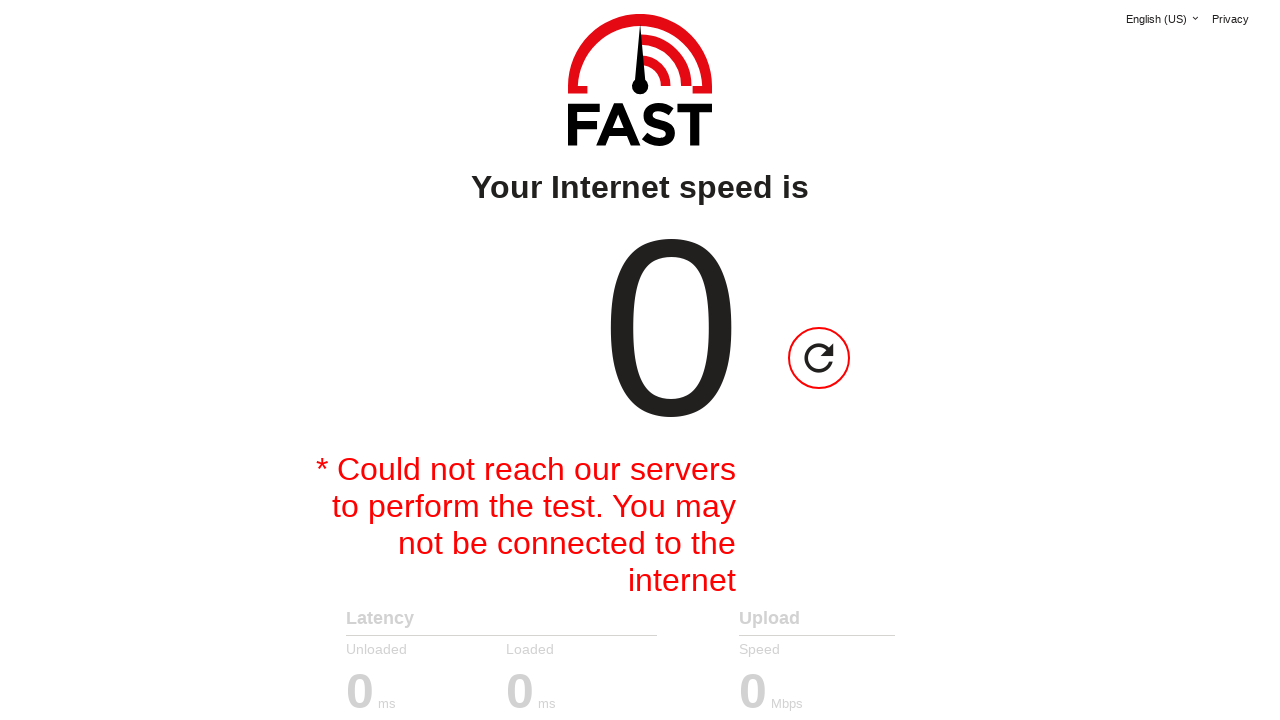